Tests an e-commerce flow by adding multiple items to cart, proceeding to checkout, and applying a promo code

Starting URL: https://rahulshettyacademy.com/seleniumPractise/#/

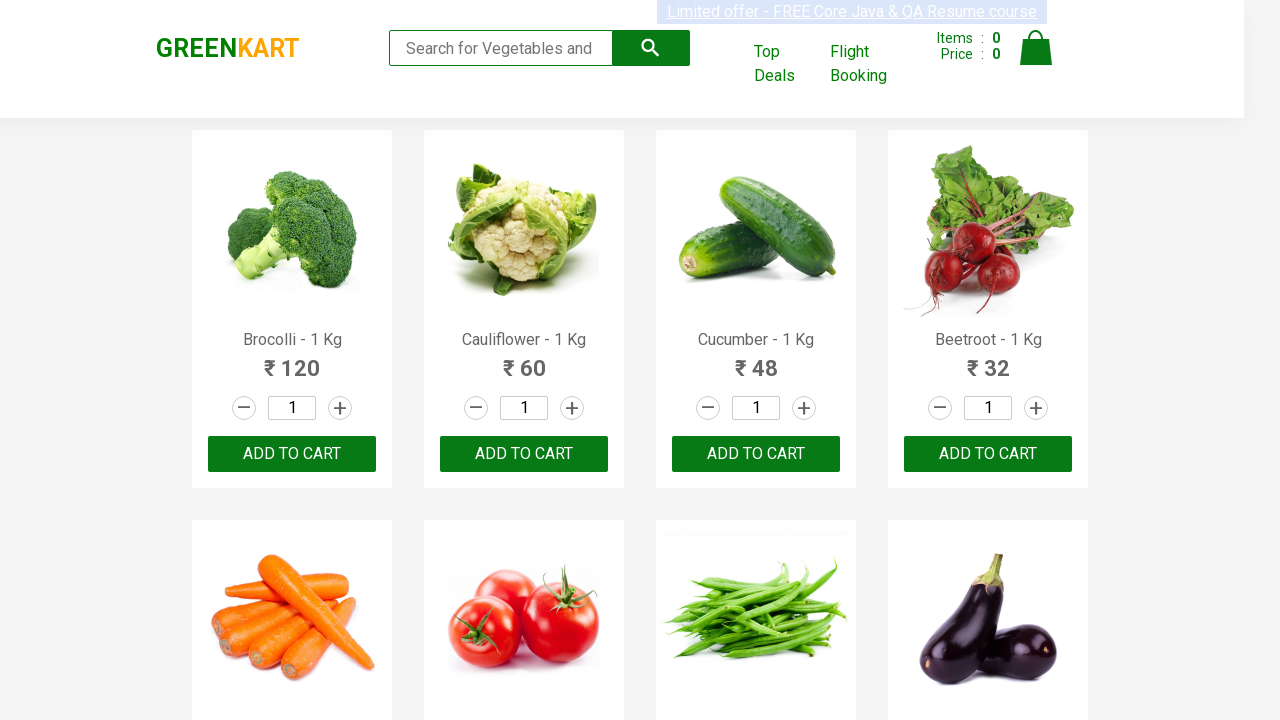

Waited 3 seconds for products to load
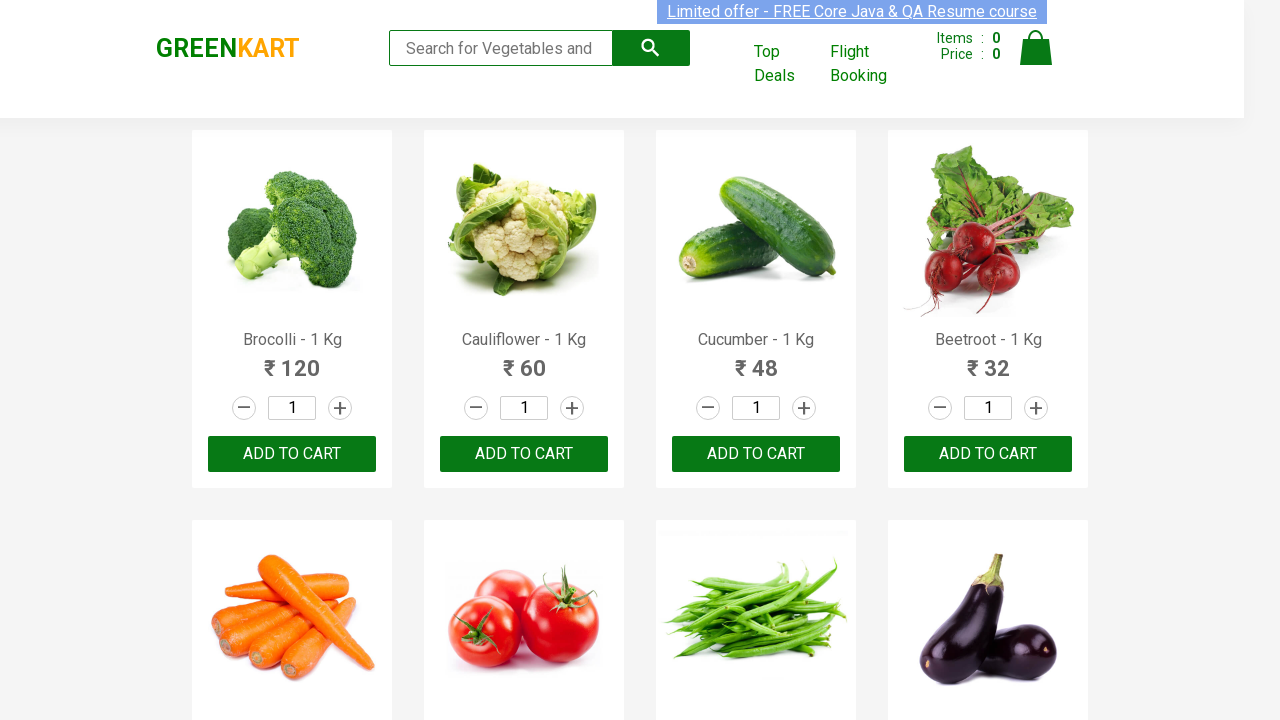

Retrieved all product elements from the page
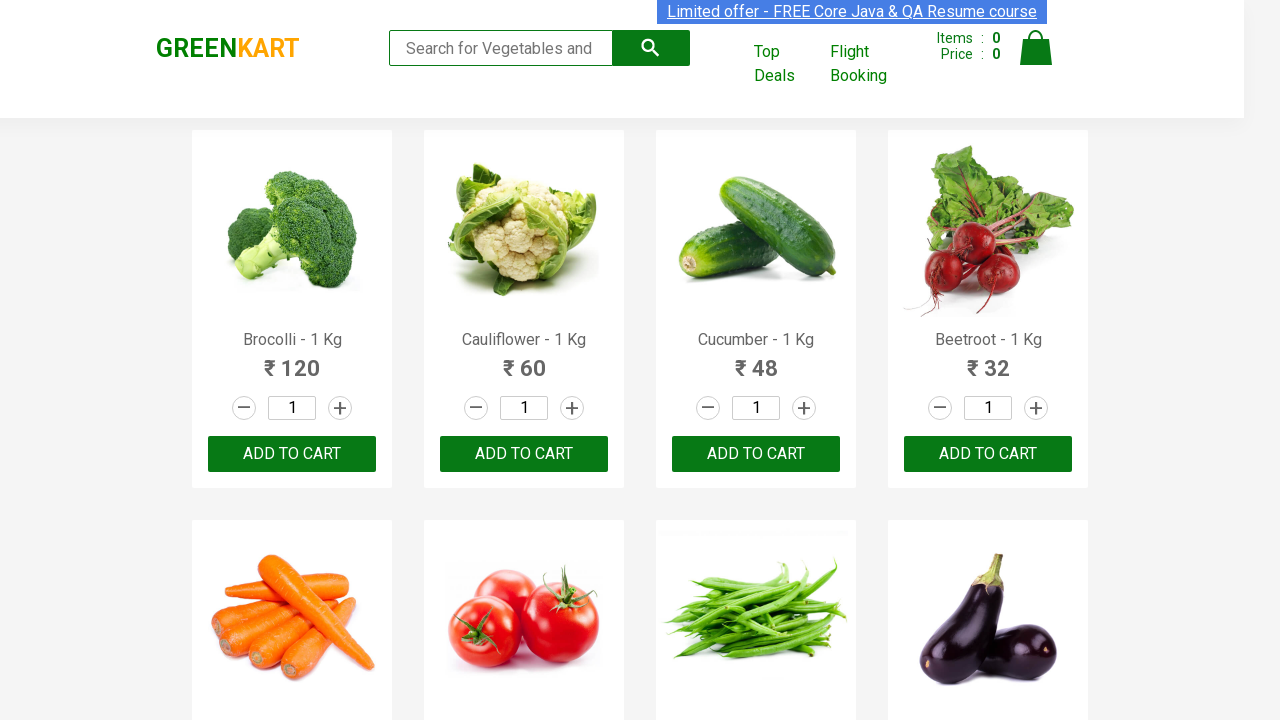

Added 'Brocolli' to cart (1 of 6) at (292, 454) on xpath=//div[@class='product-action']/button >> nth=0
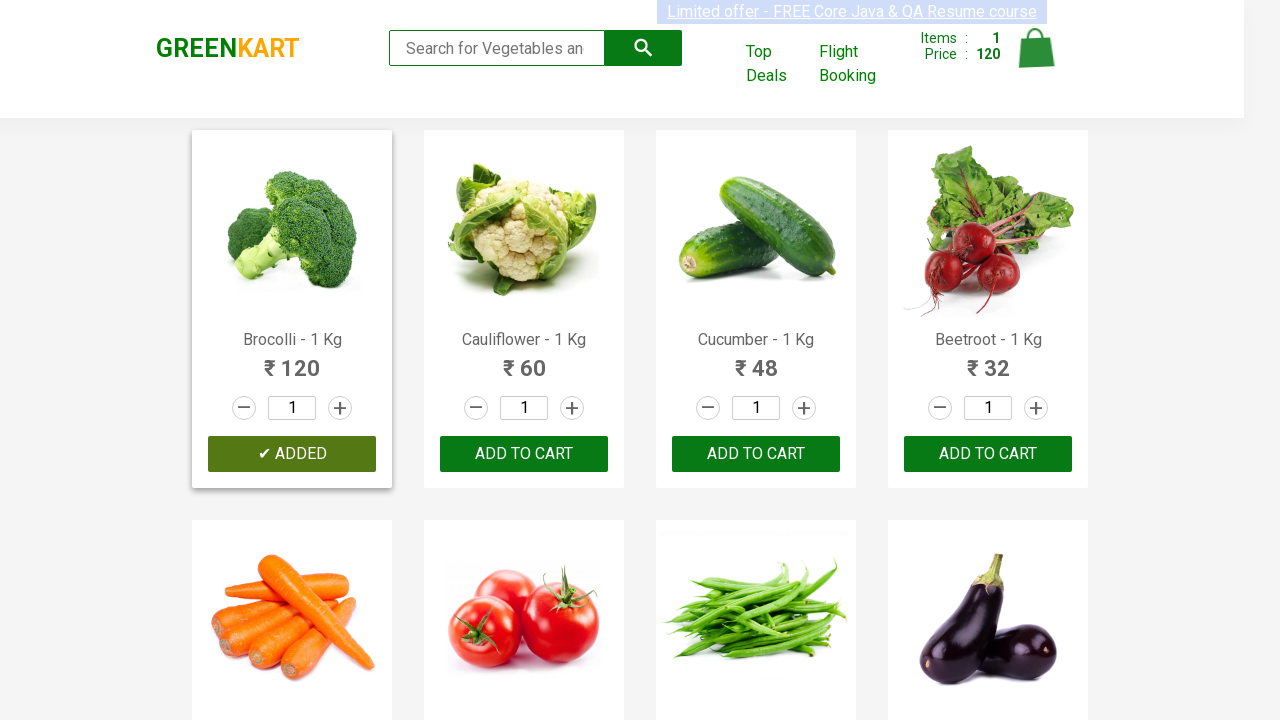

Added 'Cucumber' to cart (2 of 6) at (756, 454) on xpath=//div[@class='product-action']/button >> nth=2
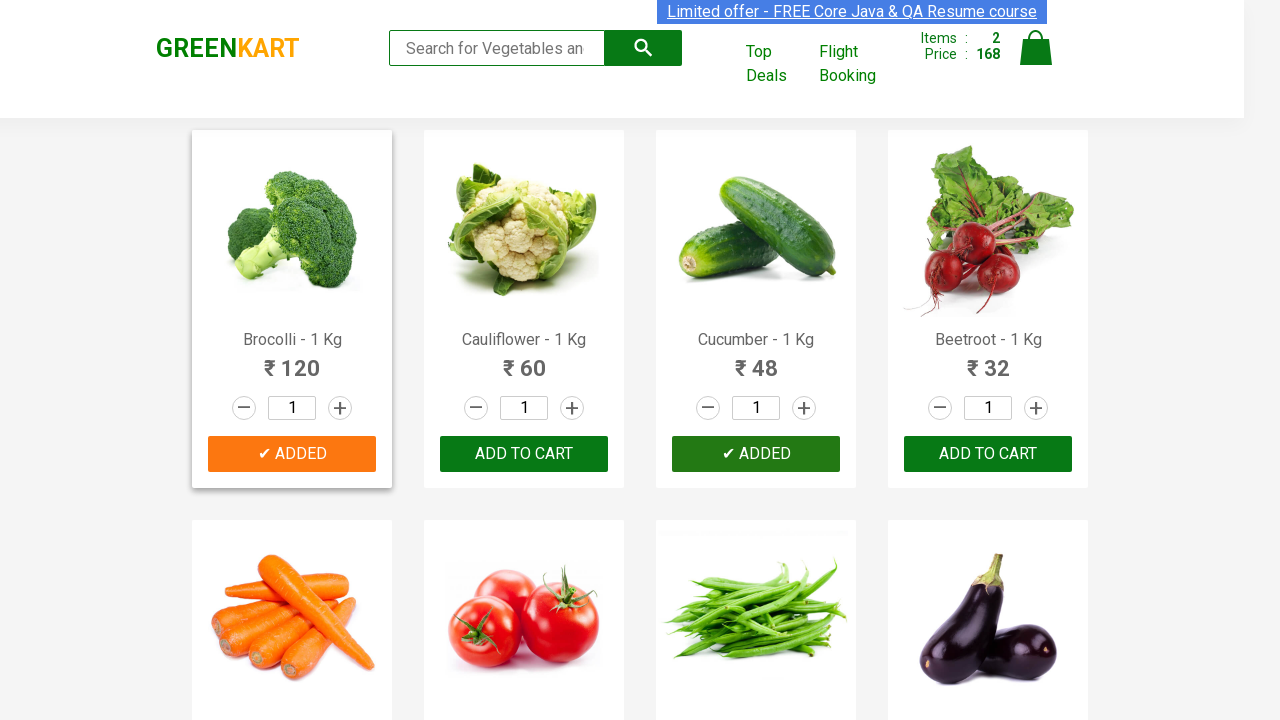

Added 'Beetroot' to cart (3 of 6) at (988, 454) on xpath=//div[@class='product-action']/button >> nth=3
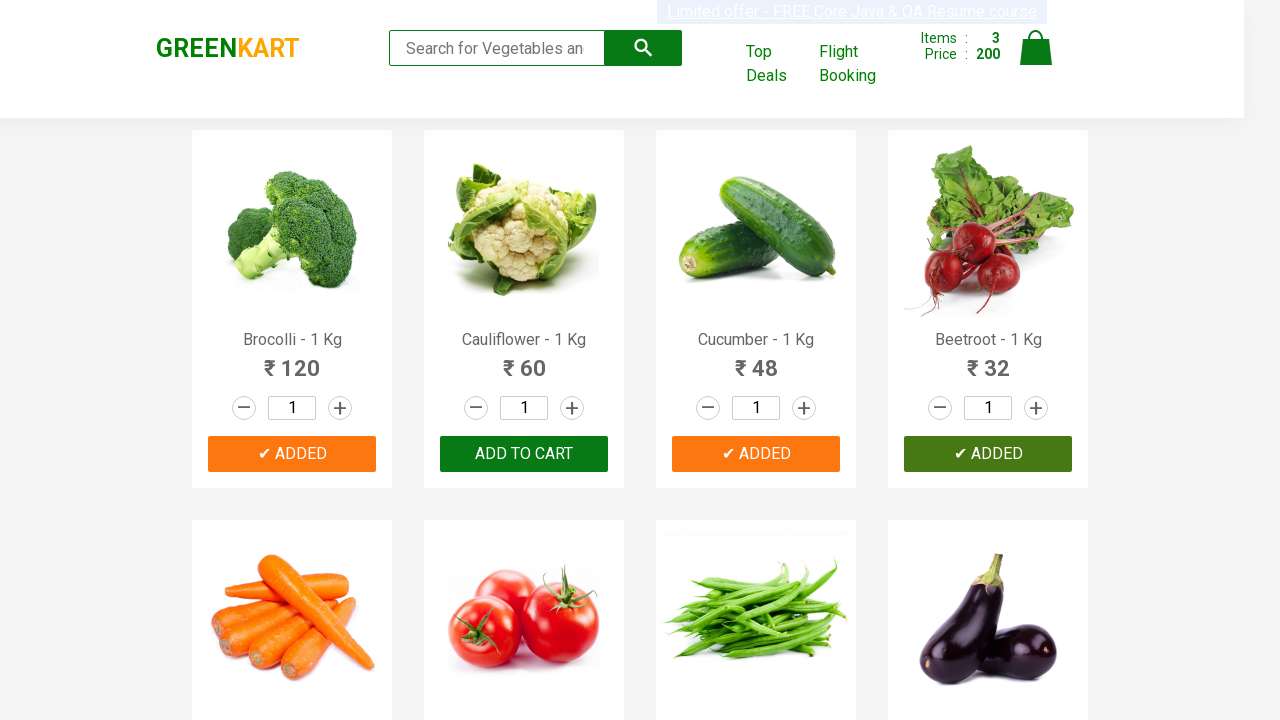

Added 'Capsicum' to cart (4 of 6) at (292, 360) on xpath=//div[@class='product-action']/button >> nth=8
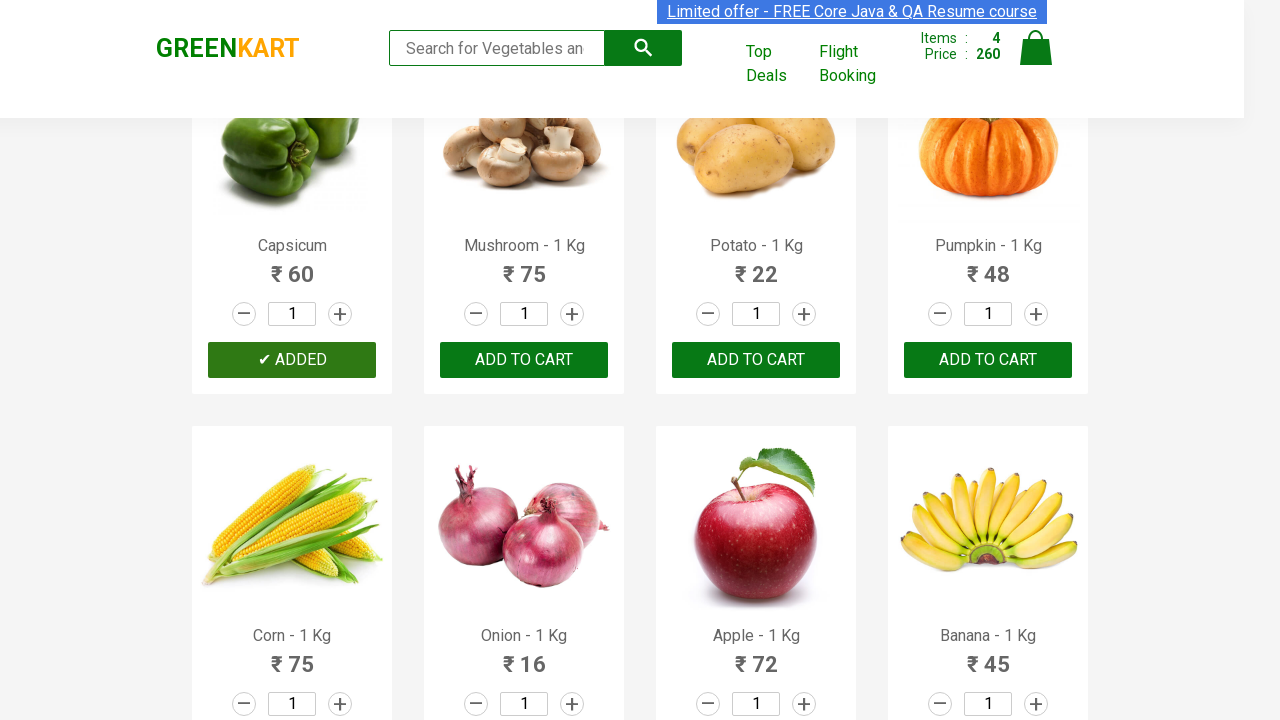

Added 'Onion' to cart (5 of 6) at (524, 360) on xpath=//div[@class='product-action']/button >> nth=13
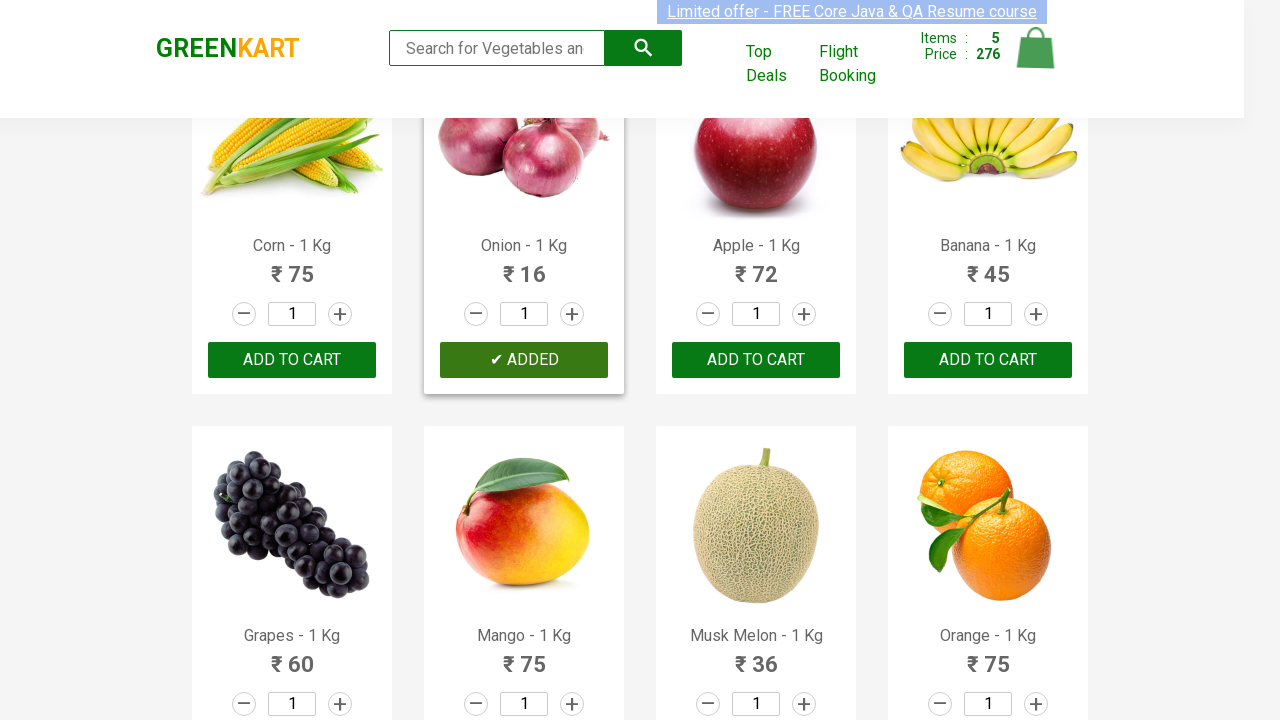

Added 'Banana' to cart (6 of 6) at (988, 360) on xpath=//div[@class='product-action']/button >> nth=15
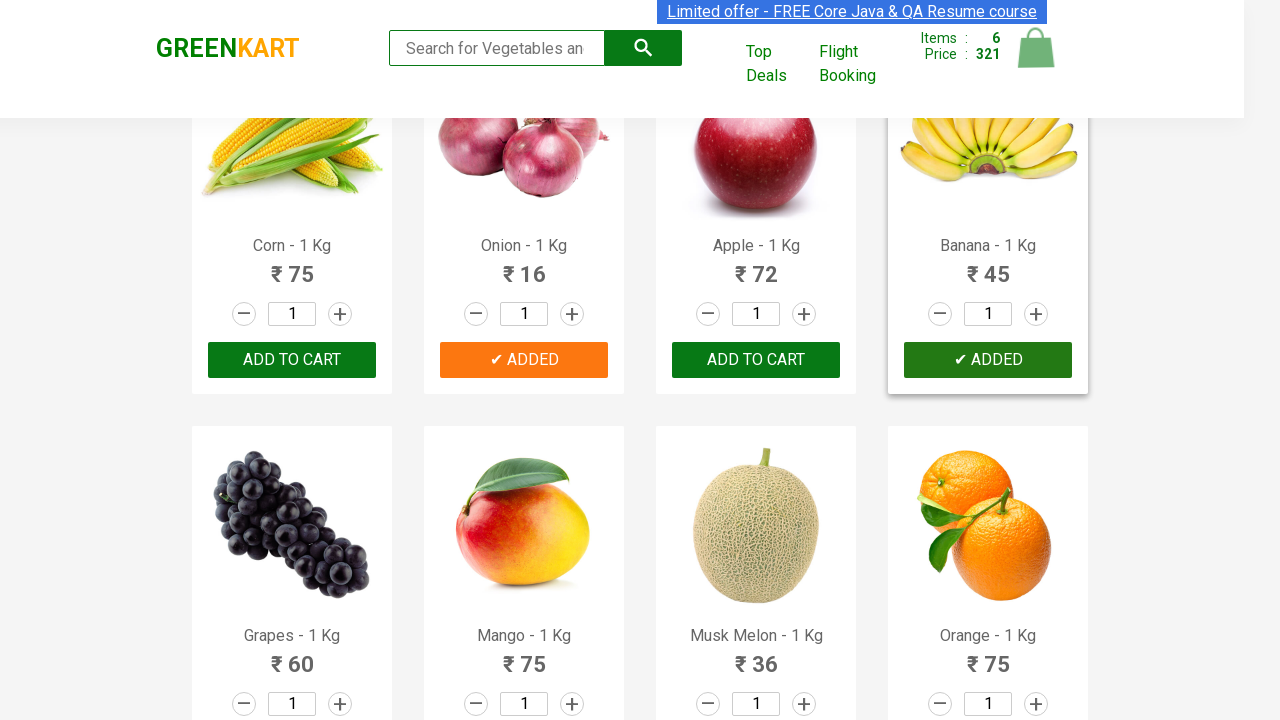

Clicked cart icon to view cart at (1036, 48) on img[alt='Cart']
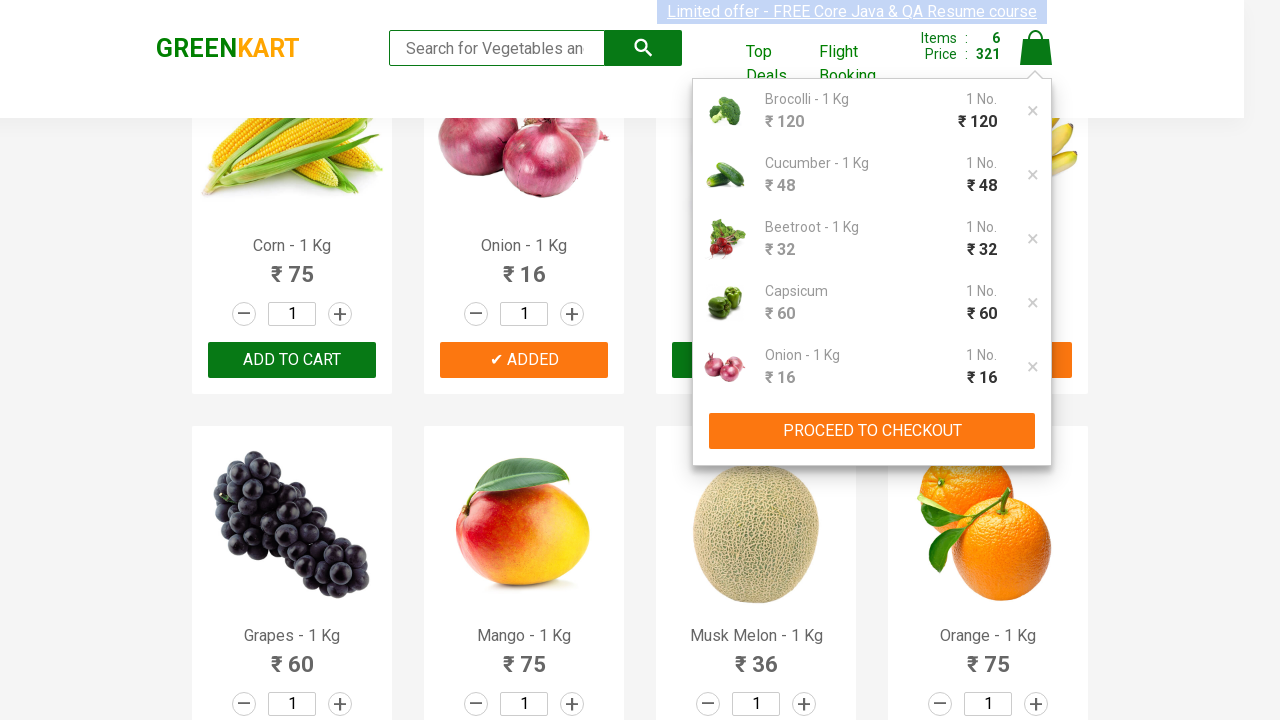

Clicked PROCEED TO CHECKOUT button at (872, 431) on xpath=//button[contains(text(),'PROCEED TO CHECKOUT')]
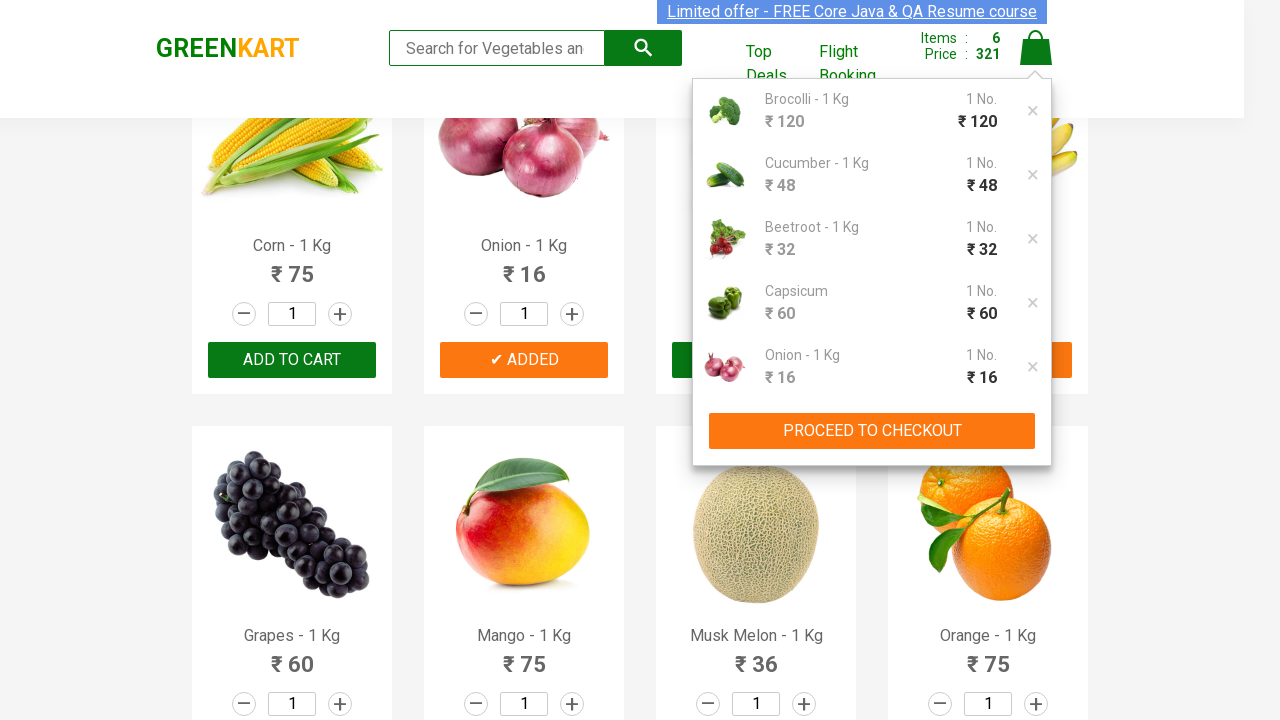

Promo code input field loaded
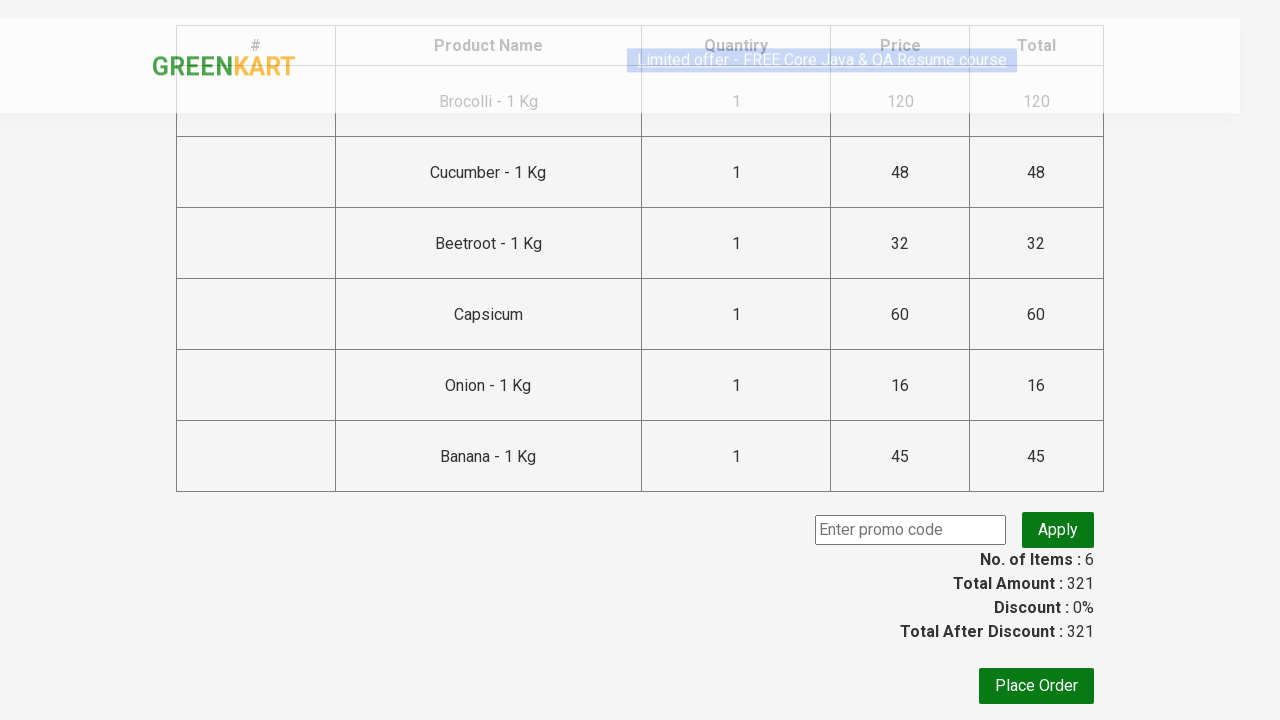

Entered promo code 'rahulshettyacademy' on .promoCode
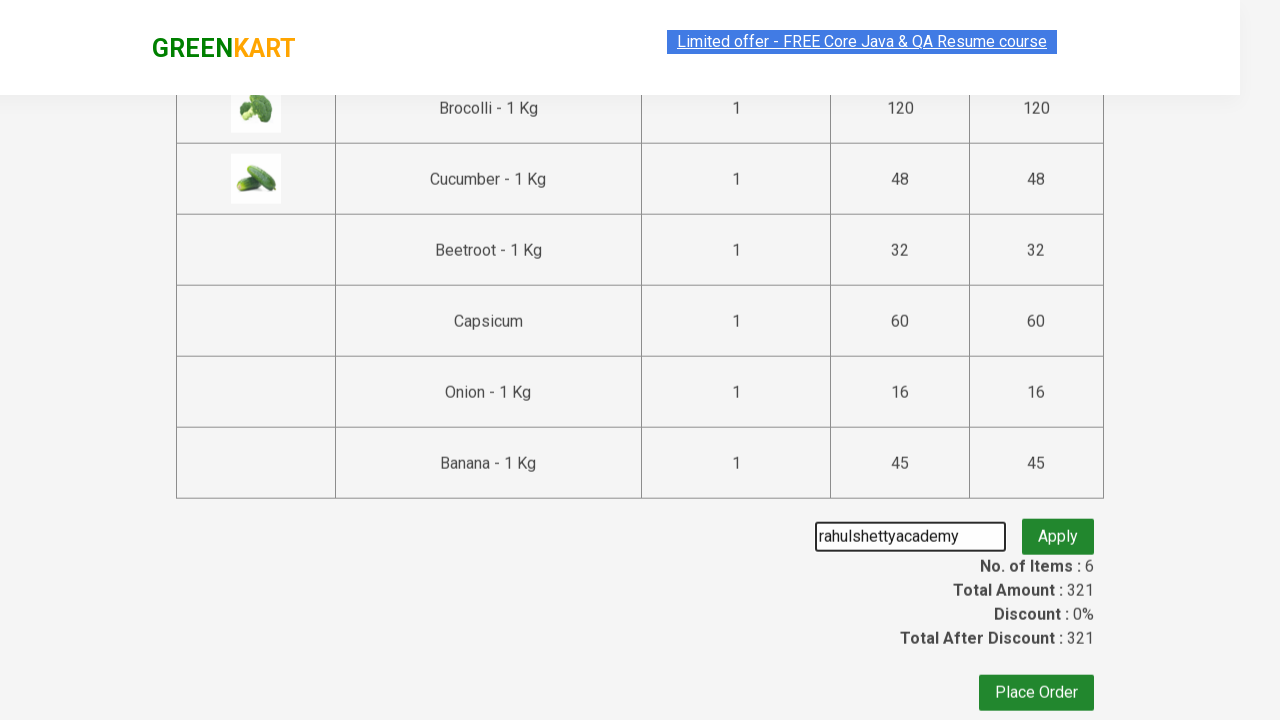

Clicked Apply promo button at (1058, 530) on .promoBtn
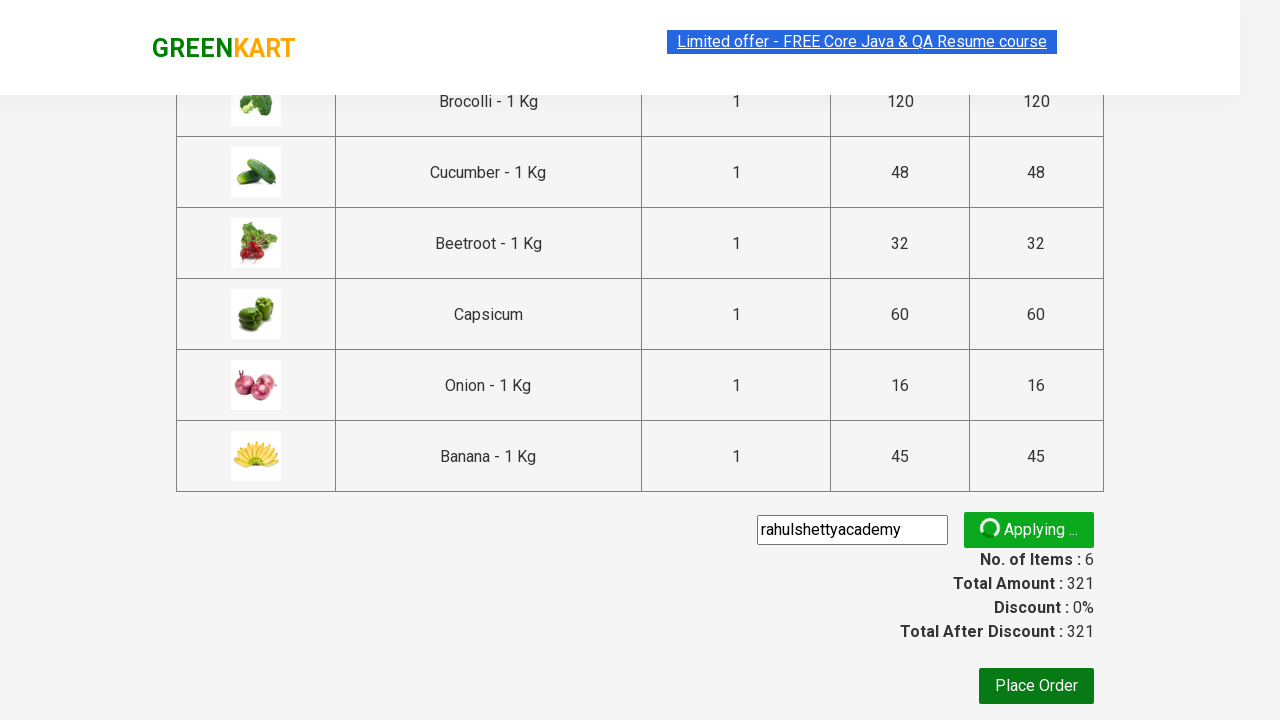

Promo code validation message appeared
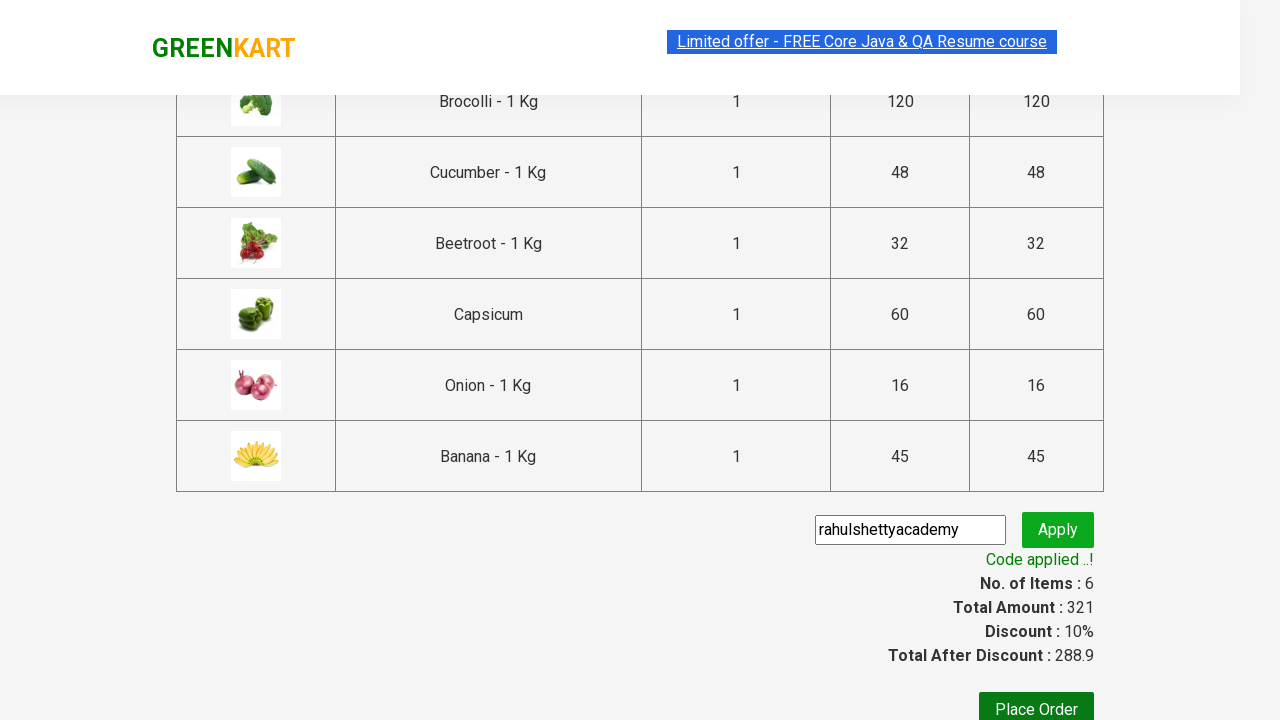

Retrieved promo validation message: 'Code applied ..!'
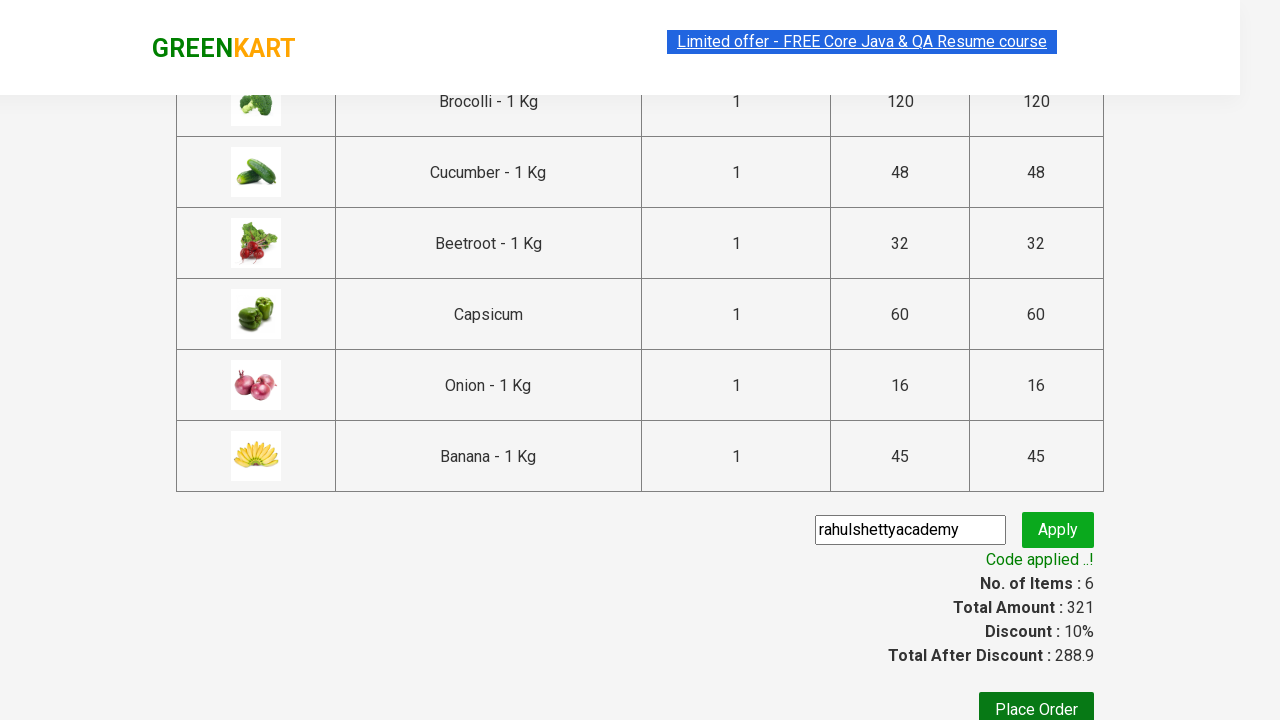

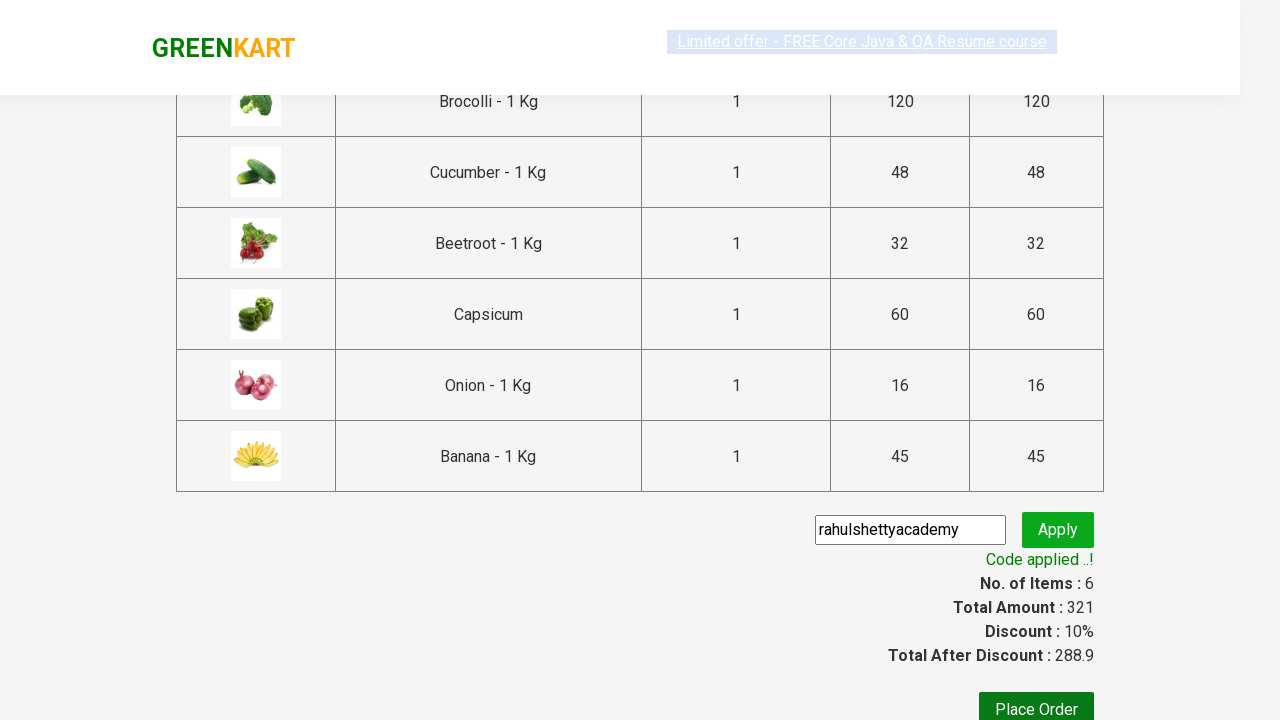